Tests a laminate flooring calculator by entering room dimensions (6x4m), laminate specifications, and verifying the calculated results including area, panel count, pack count, price, and waste.

Starting URL: https://masterskayapola.ru/kalkulyator/laminata.html

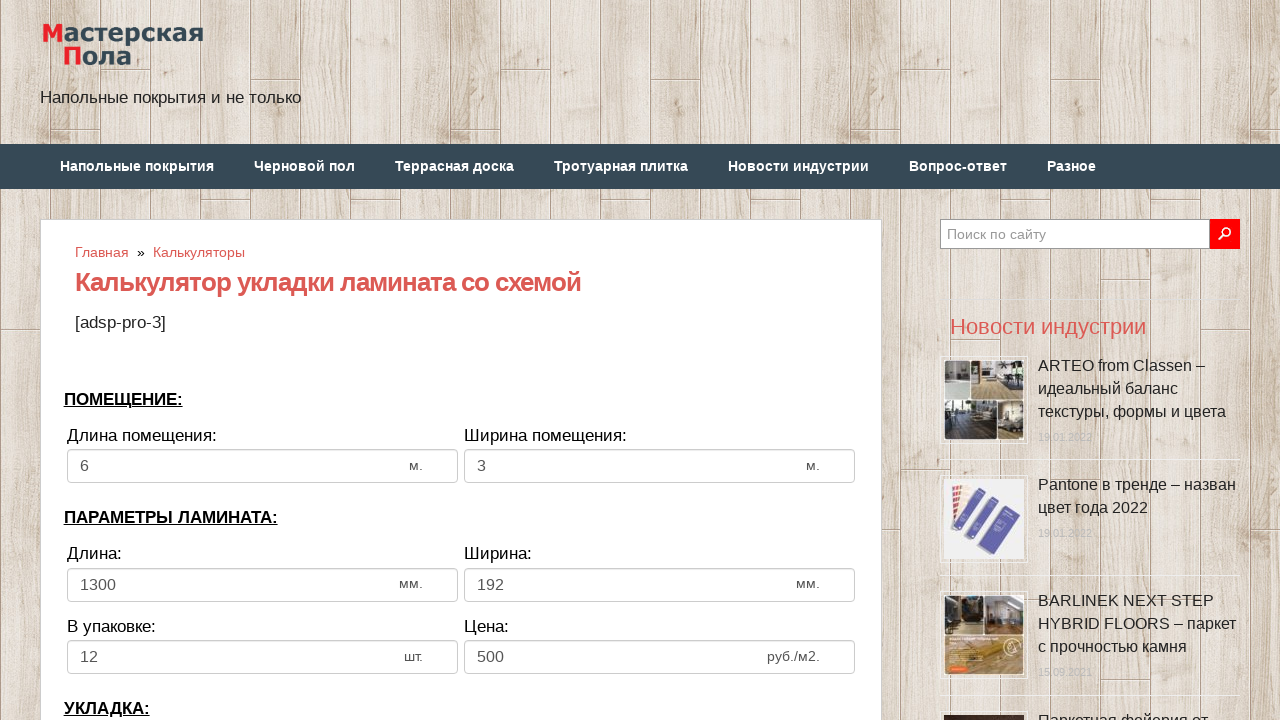

Filled room length (width) with 6m
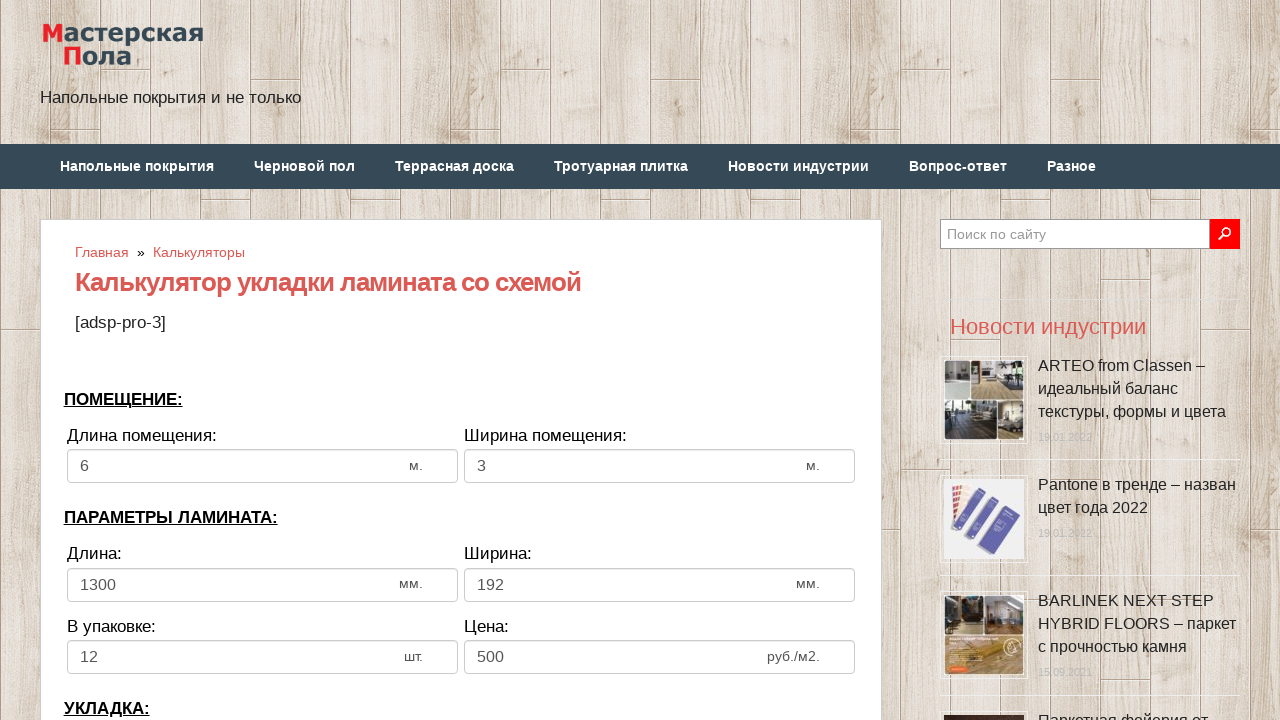

Filled room width (height) with 4m
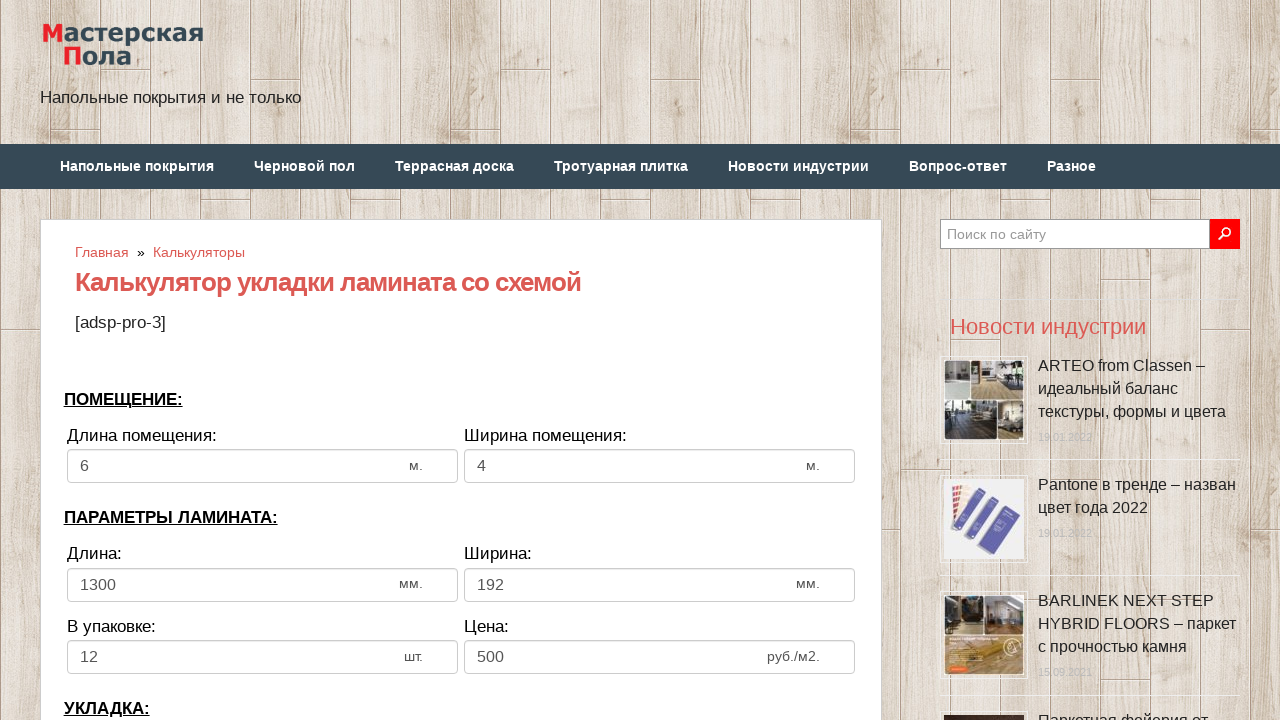

Filled laminate length with 2000mm
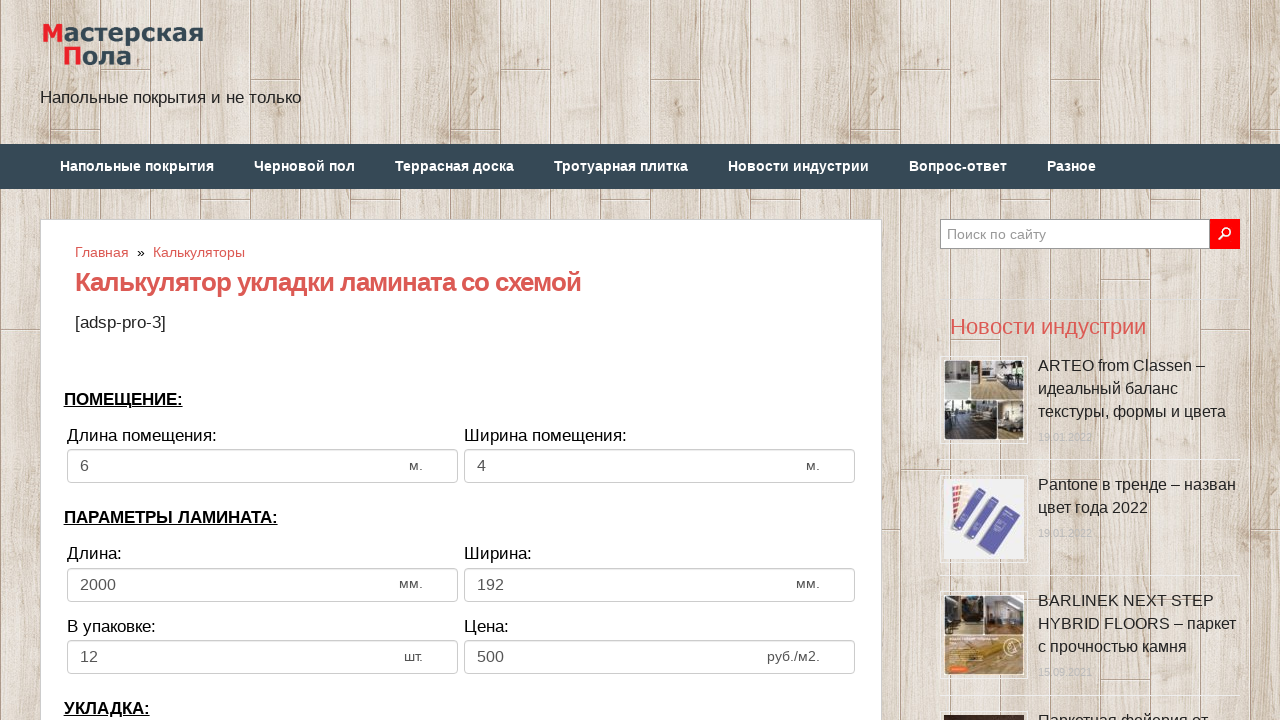

Filled laminate width with 200mm
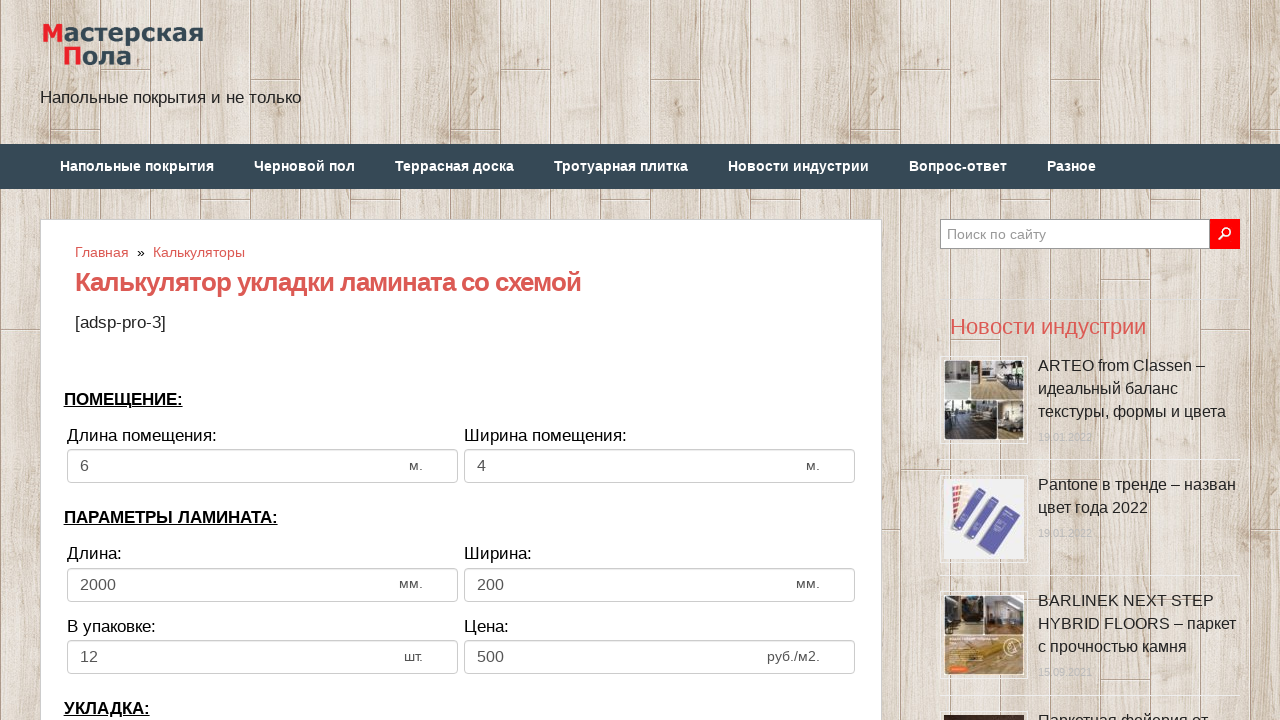

Filled packing quantity with 8 panels
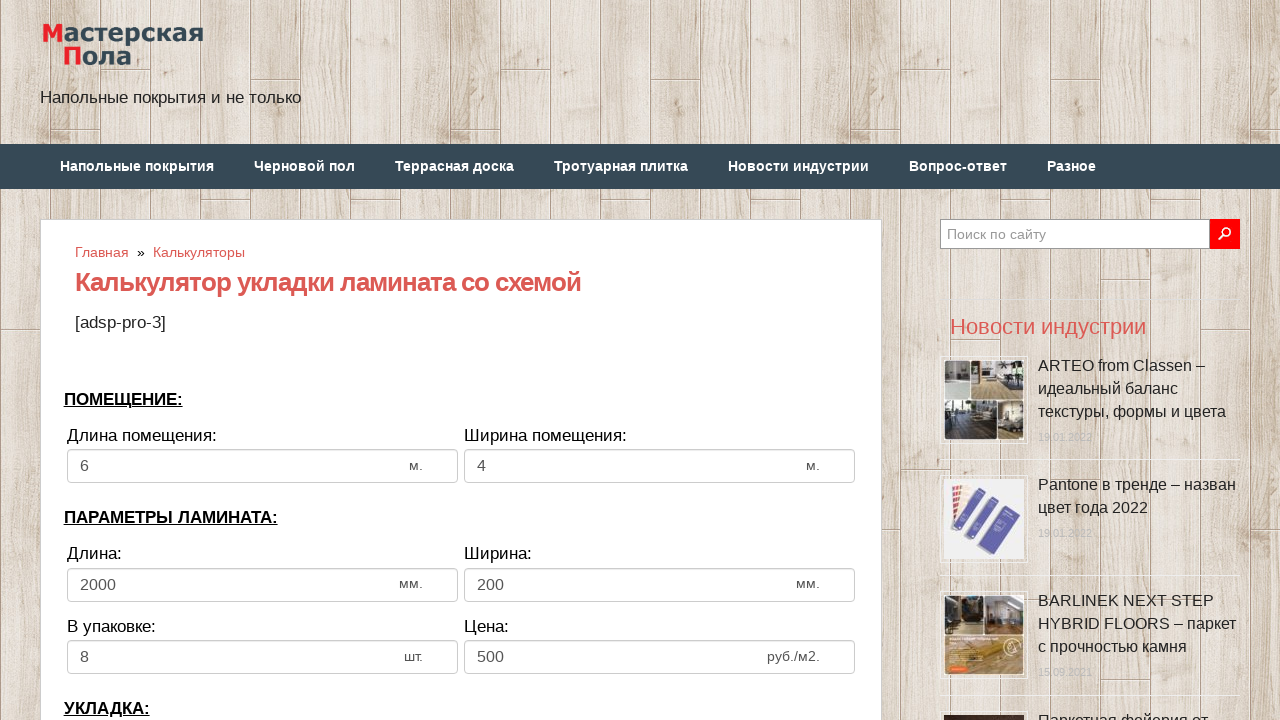

Filled price with 10
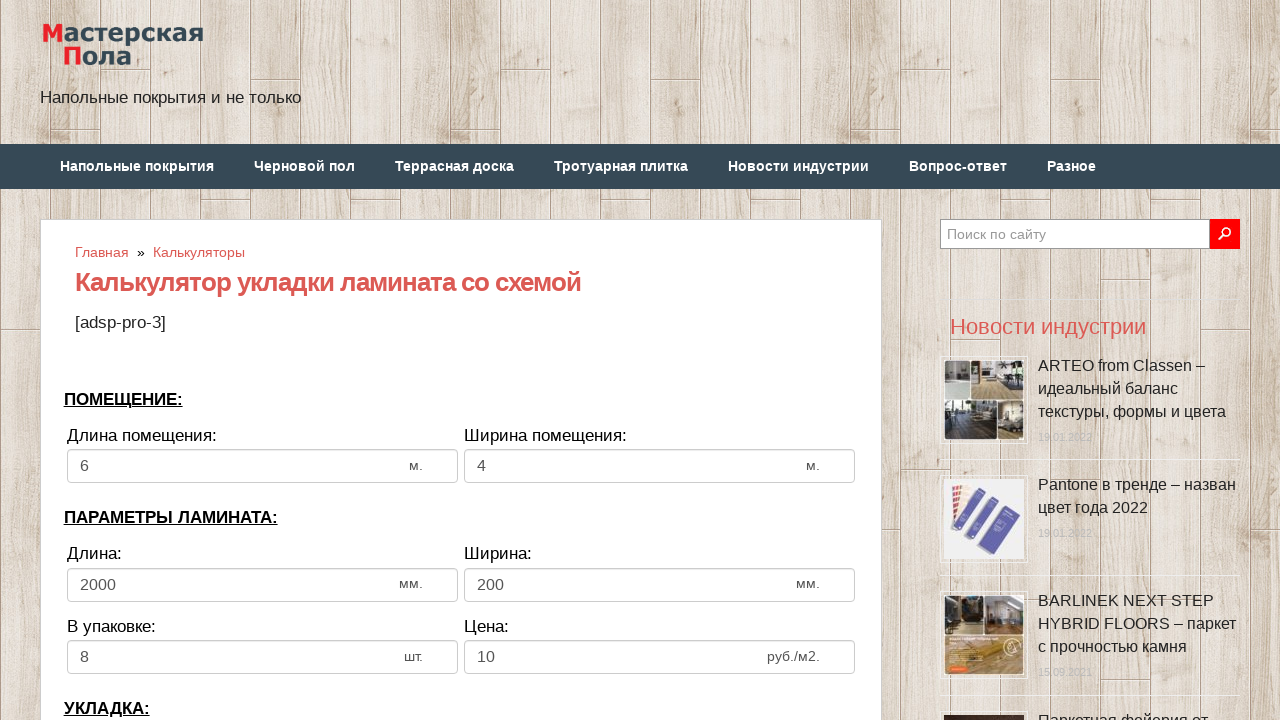

Selected laying direction 'toh' on select[name='calc_direct']
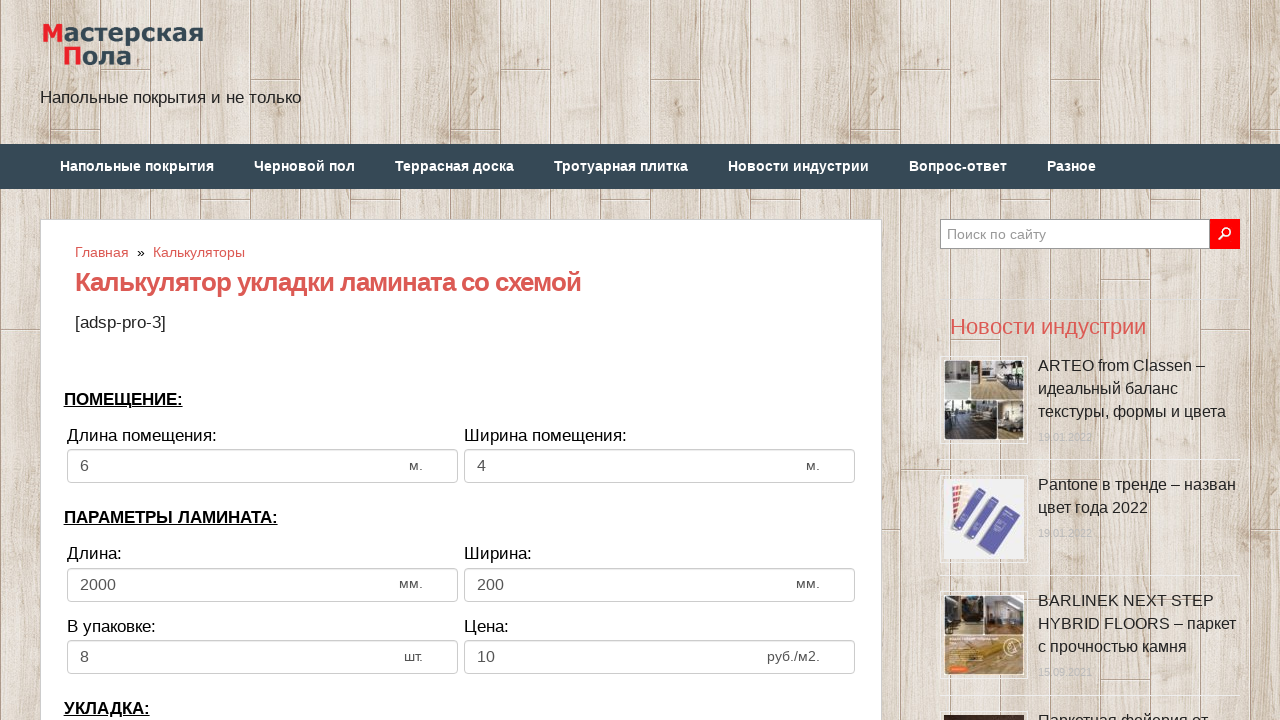

Filled offset rows with 400mm
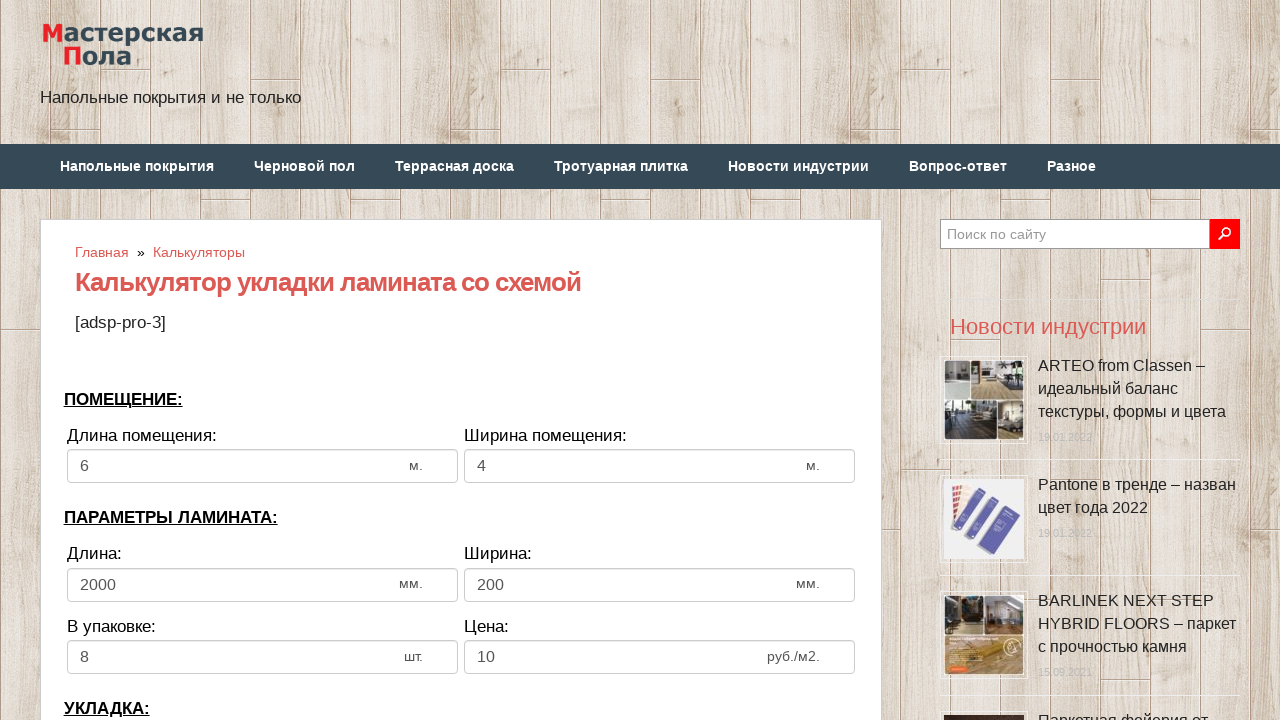

Filled indent from wall with 8mm
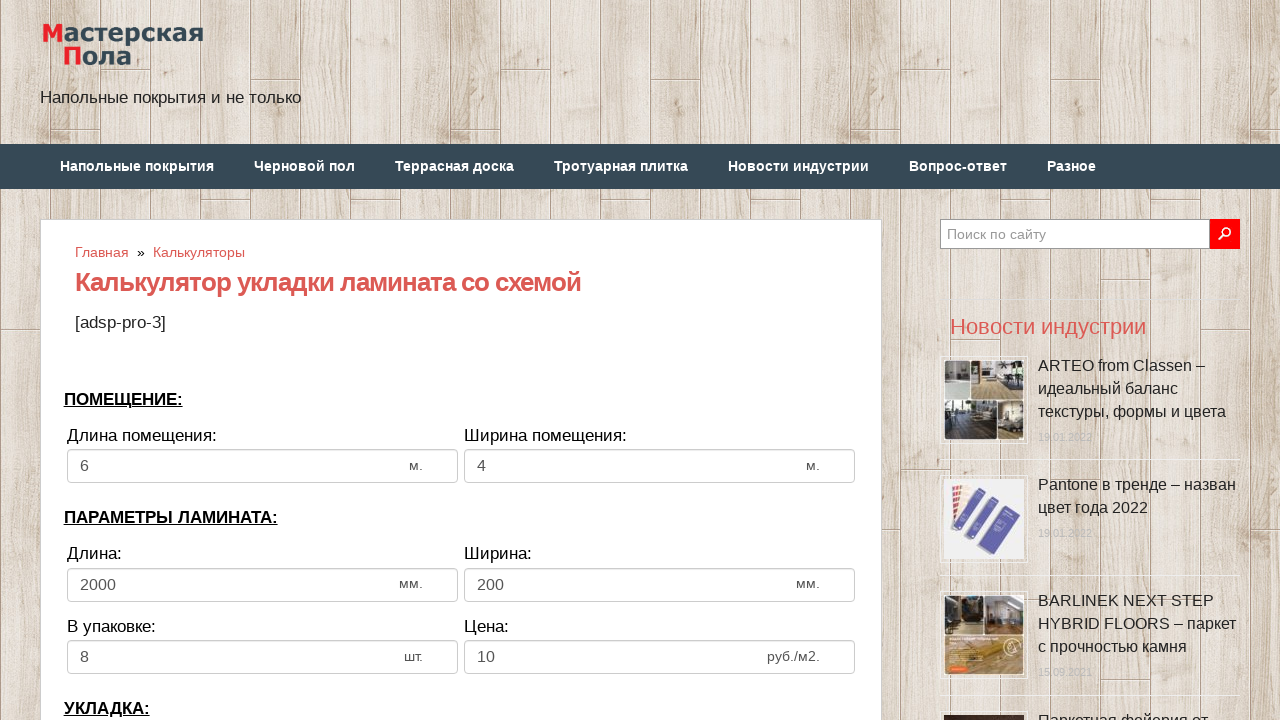

Clicked calculate button at (461, 361) on .tocalc
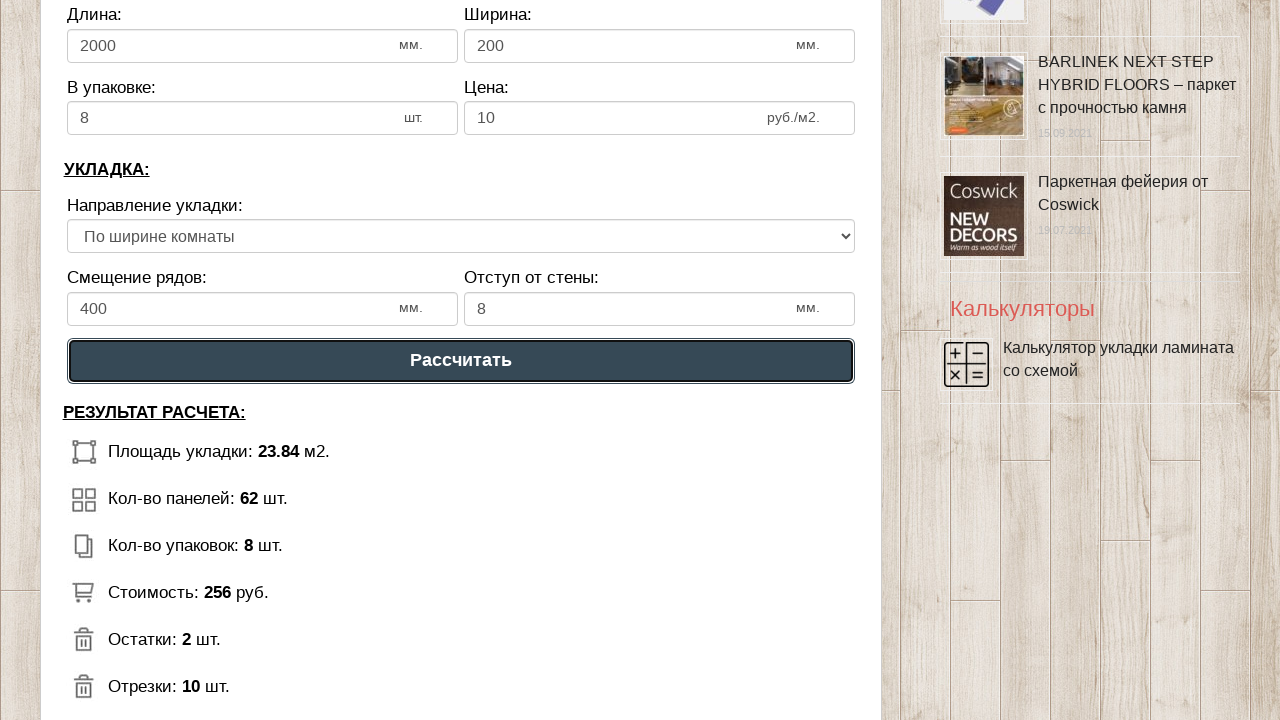

Calculation results loaded successfully
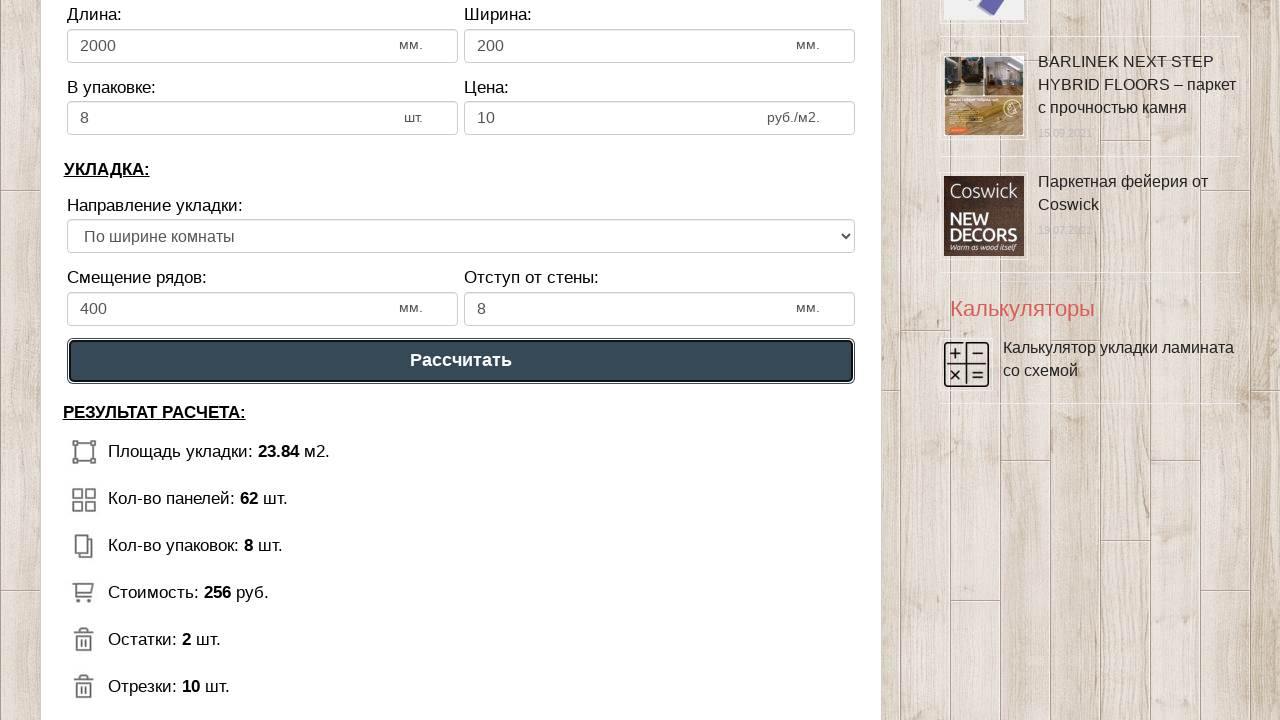

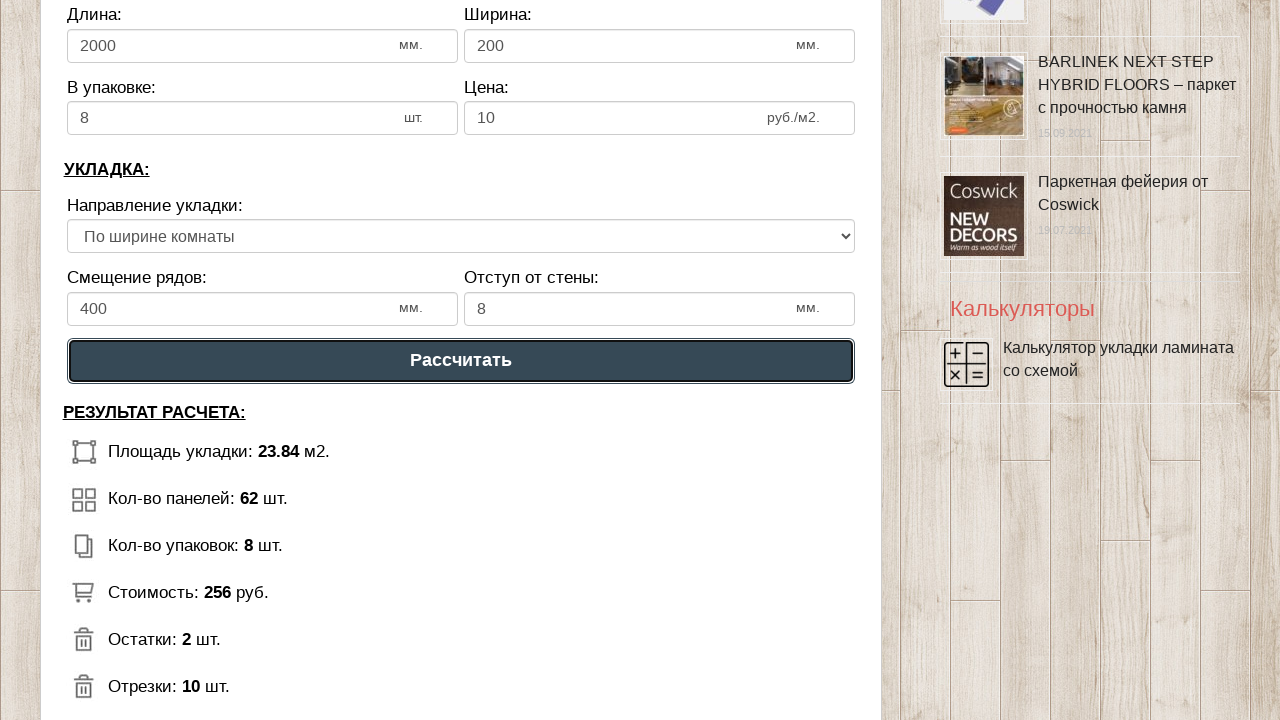